Tests dropdown selection functionality by selecting currency options using different methods (by index, visible text, and value)

Starting URL: https://rahulshettyacademy.com/dropdownsPractise/

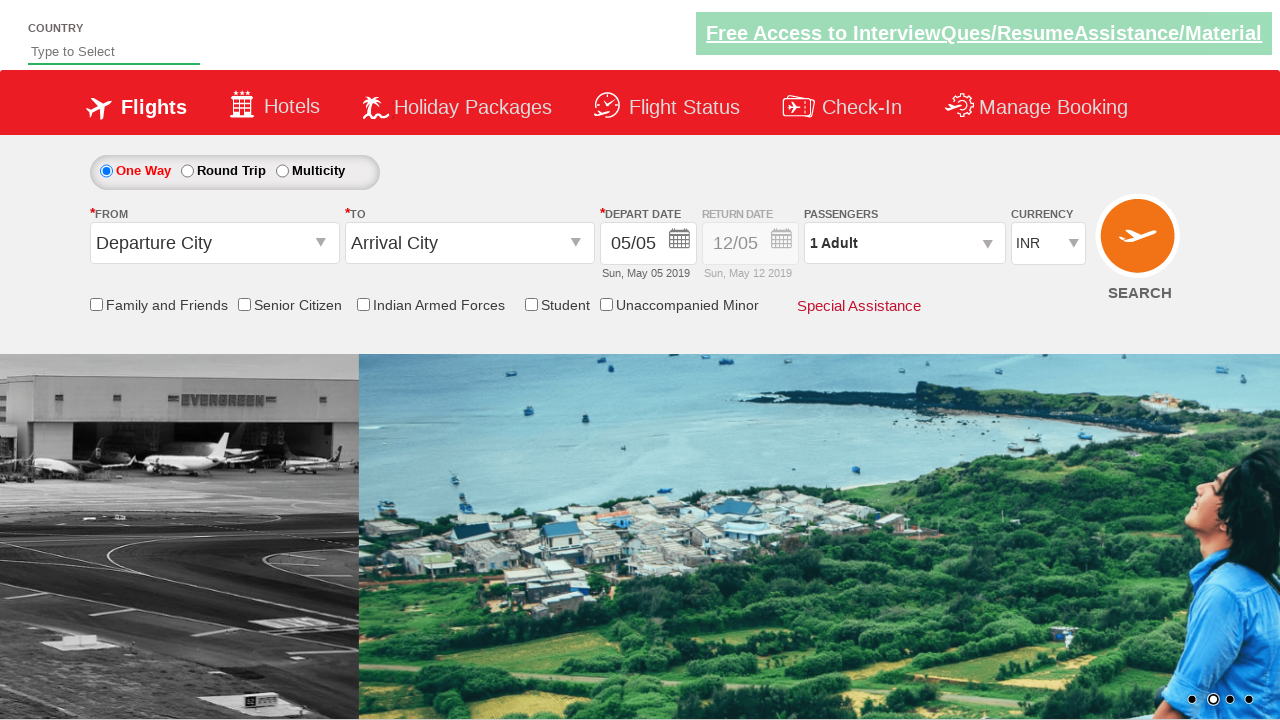

Selected 4th option in currency dropdown by index on #ctl00_mainContent_DropDownListCurrency
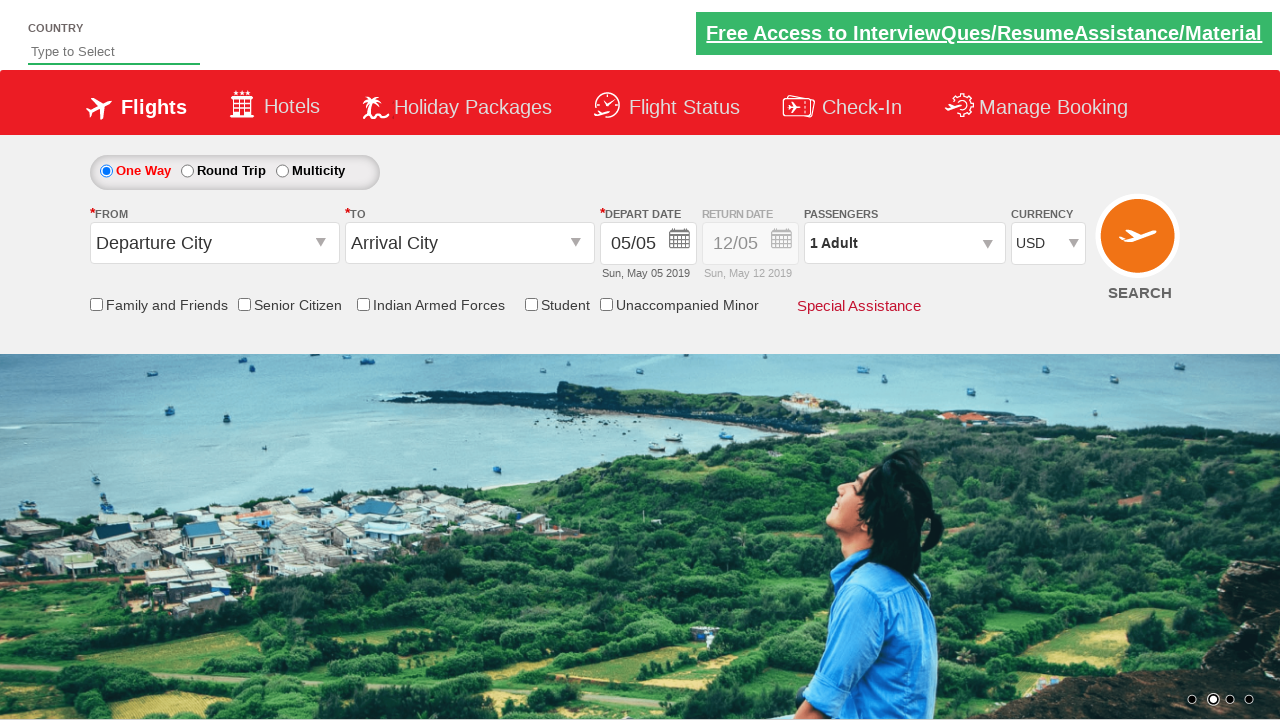

Selected AED currency by visible text on #ctl00_mainContent_DropDownListCurrency
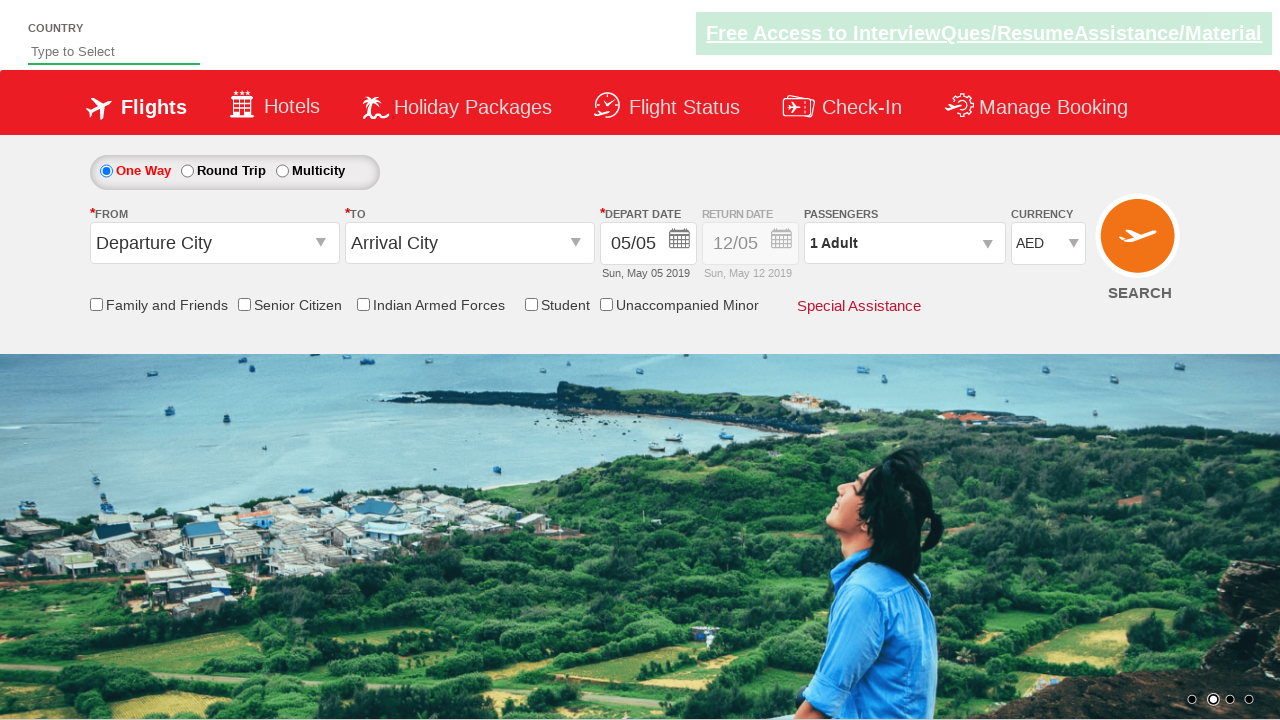

Selected INR currency by value on #ctl00_mainContent_DropDownListCurrency
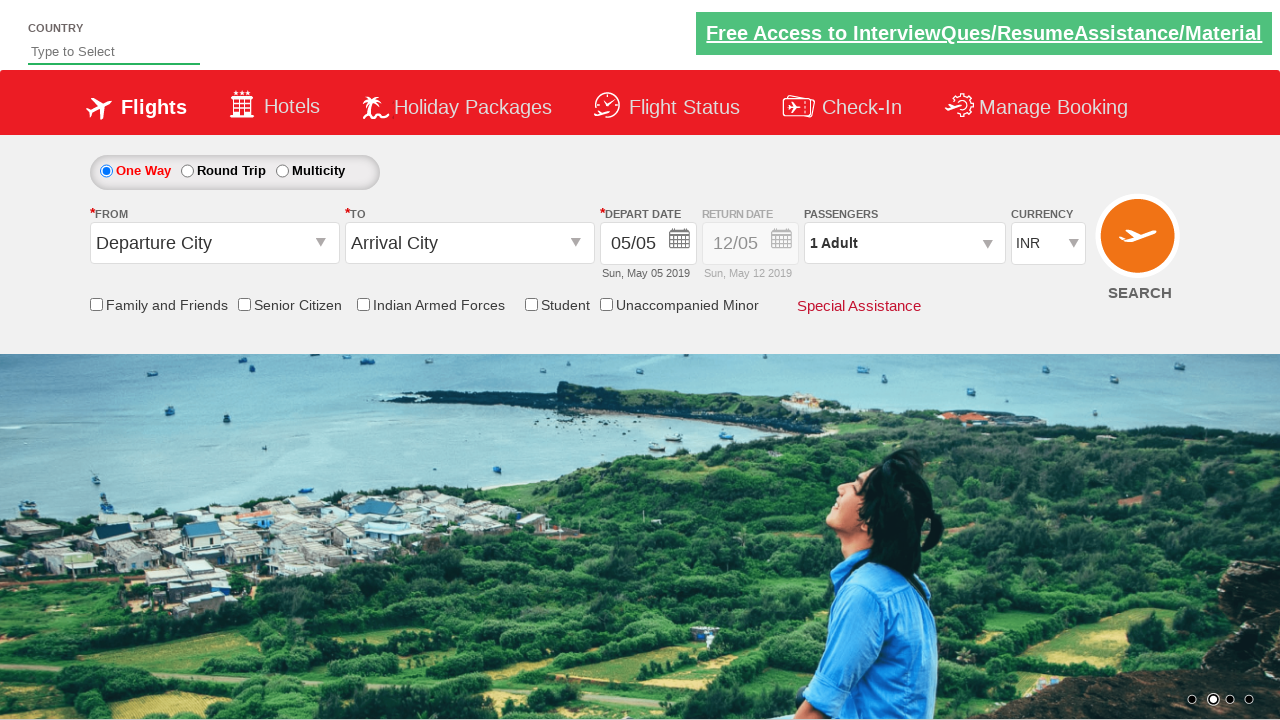

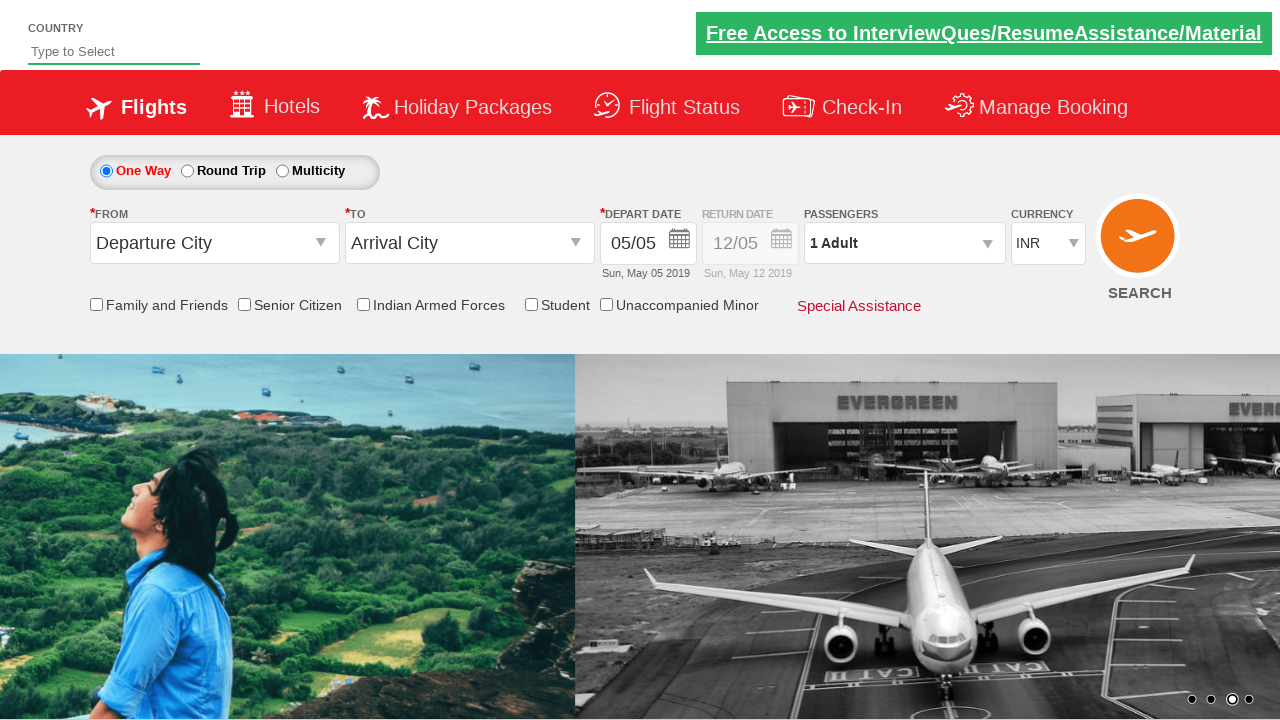